Navigates to an e-commerce site, searches for products containing "Cucumber" in the name, and adds the first matching product to cart

Starting URL: https://rahulshettyacademy.com/seleniumPractise/#/

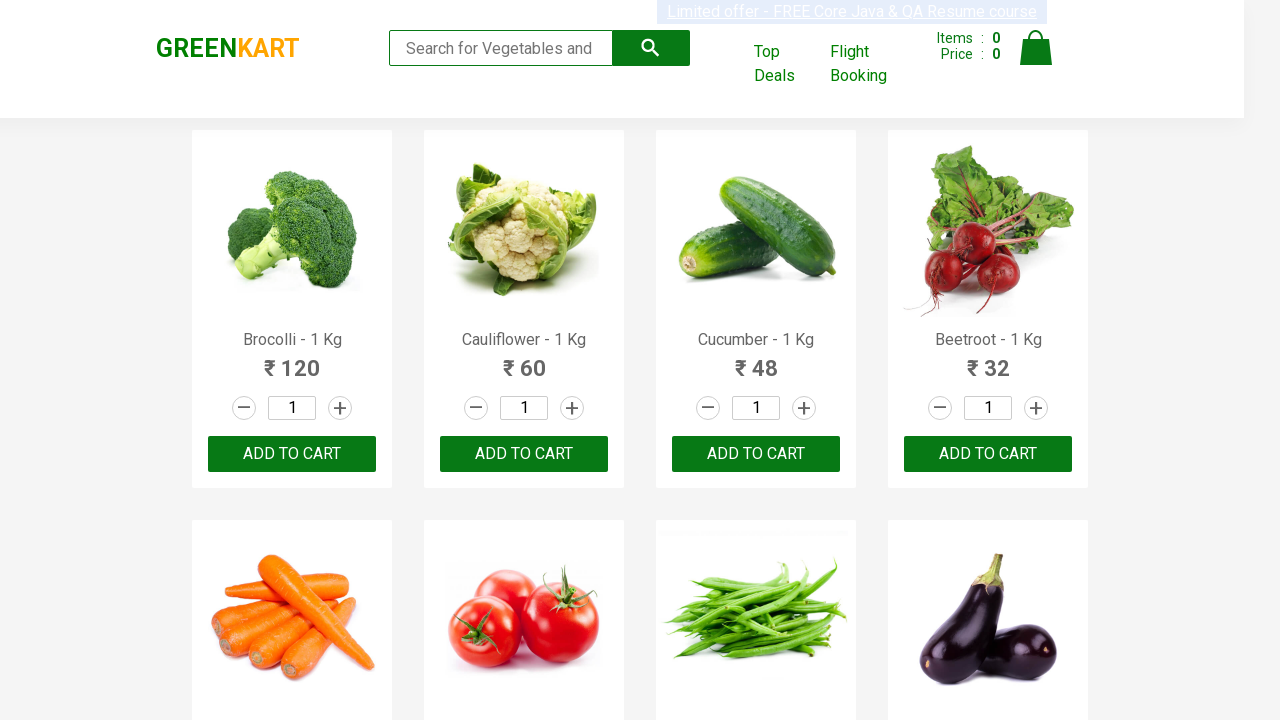

Waited for product names to load
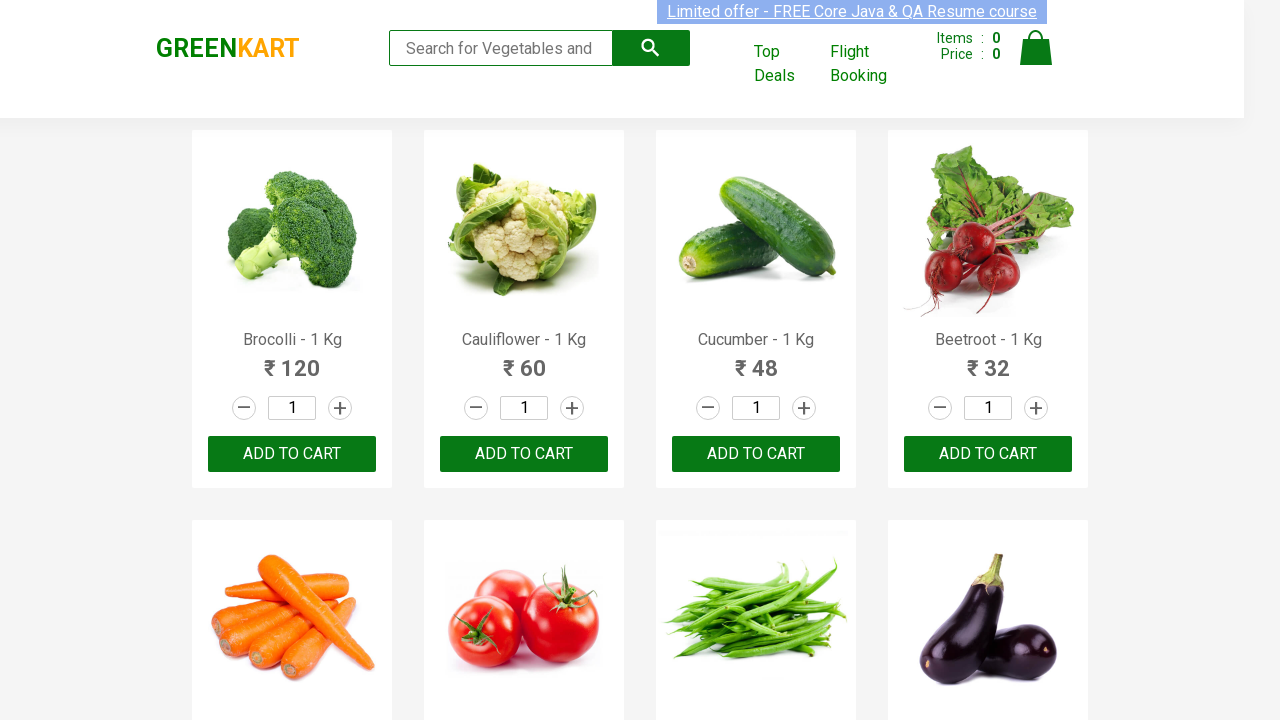

Retrieved all product name elements
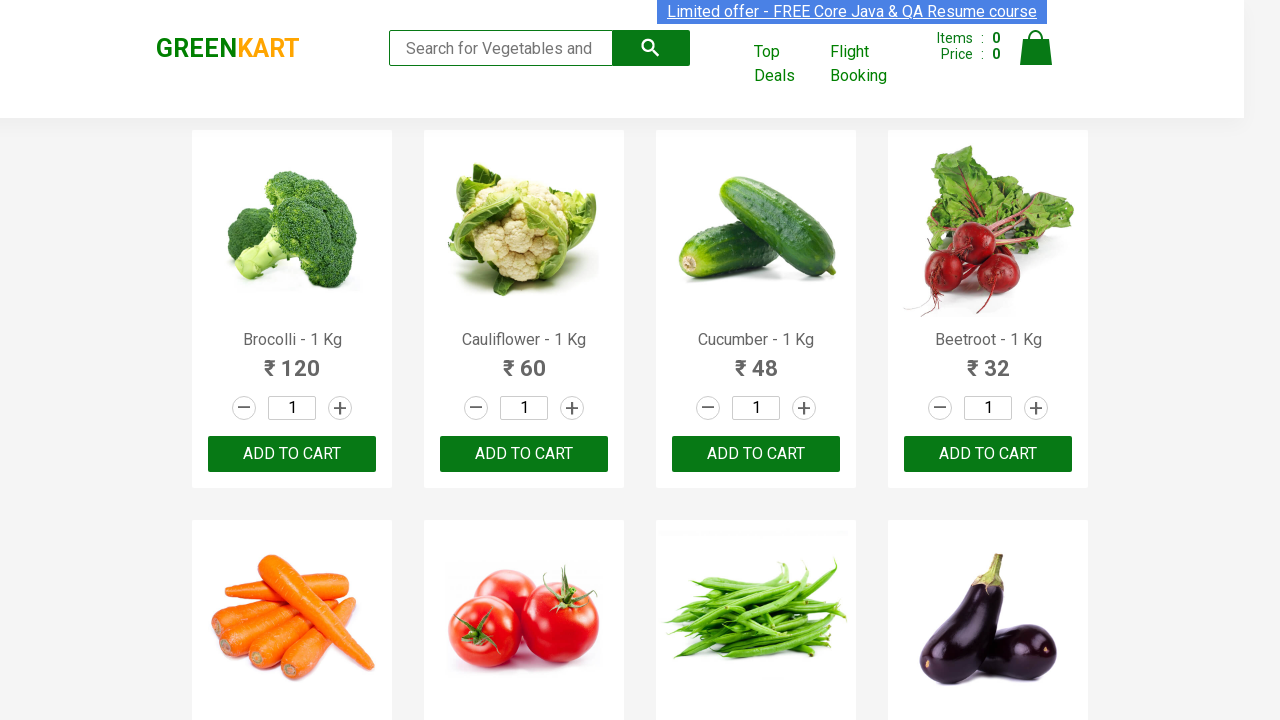

Retrieved product name: Brocolli - 1 Kg
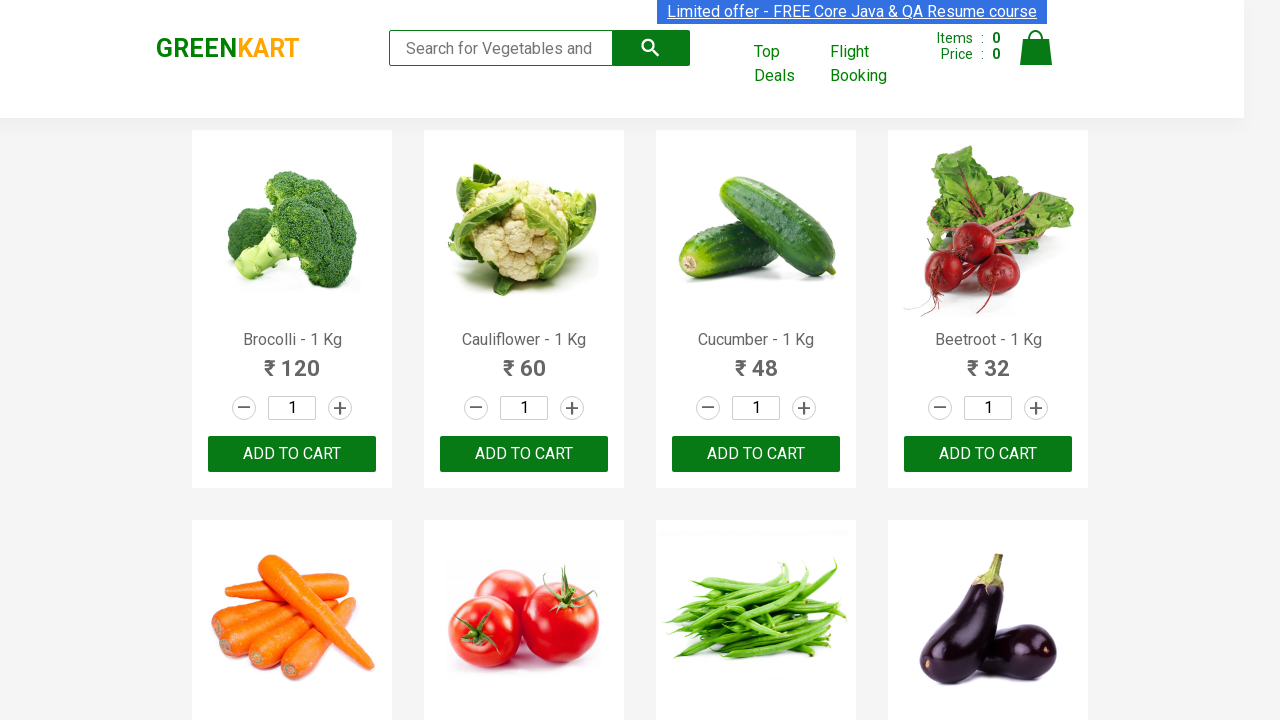

Retrieved product name: Cauliflower - 1 Kg
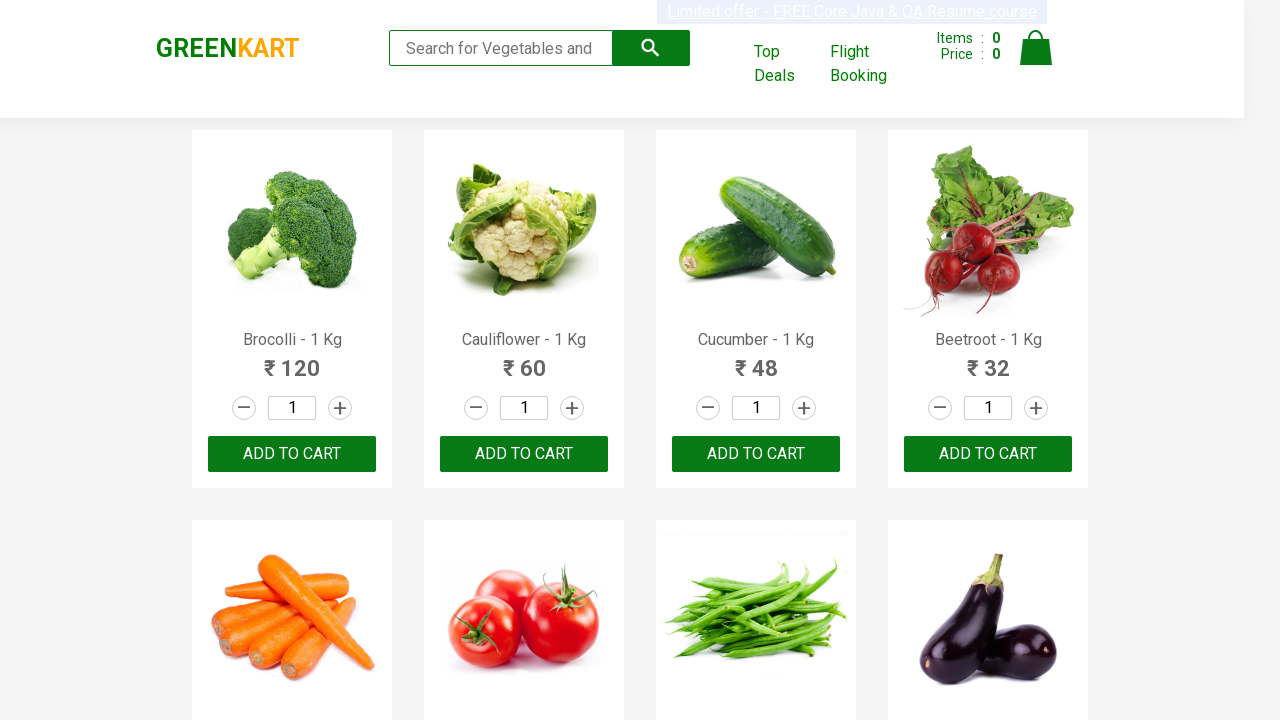

Retrieved product name: Cucumber - 1 Kg
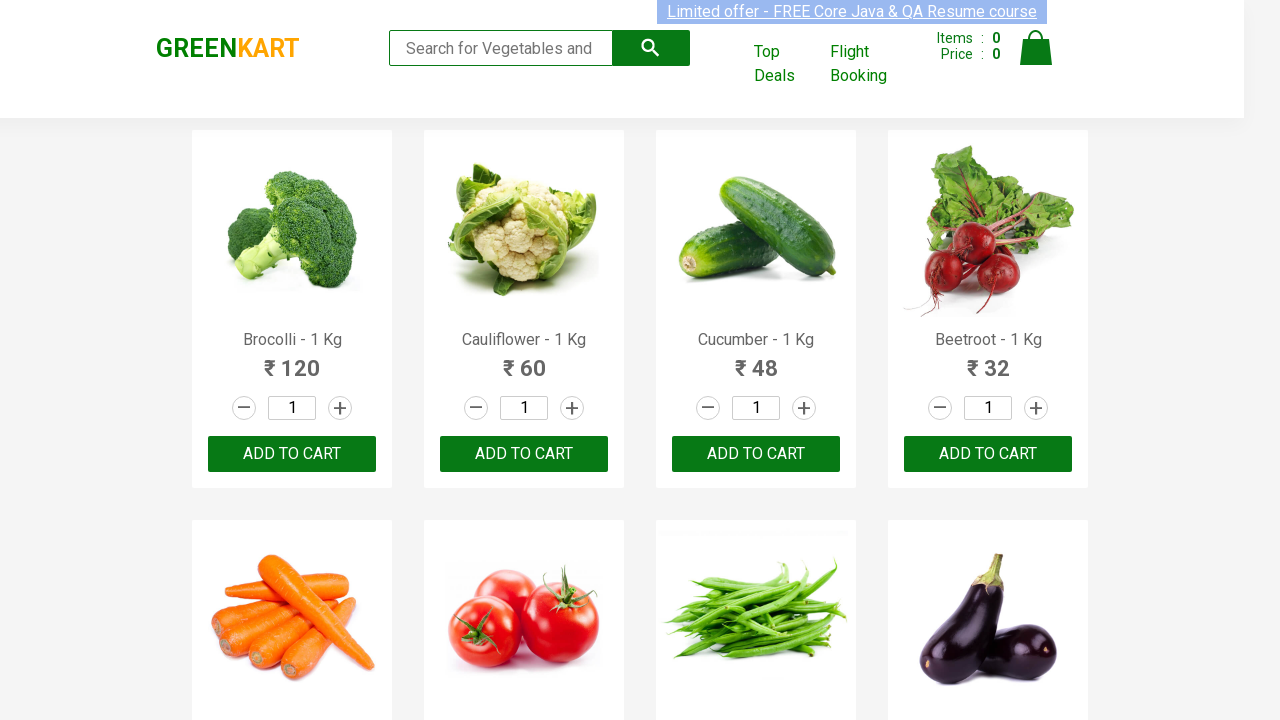

Clicked ADD TO CART button for product: Cucumber - 1 Kg at (756, 454) on xpath=//button[text()='ADD TO CART'] >> nth=2
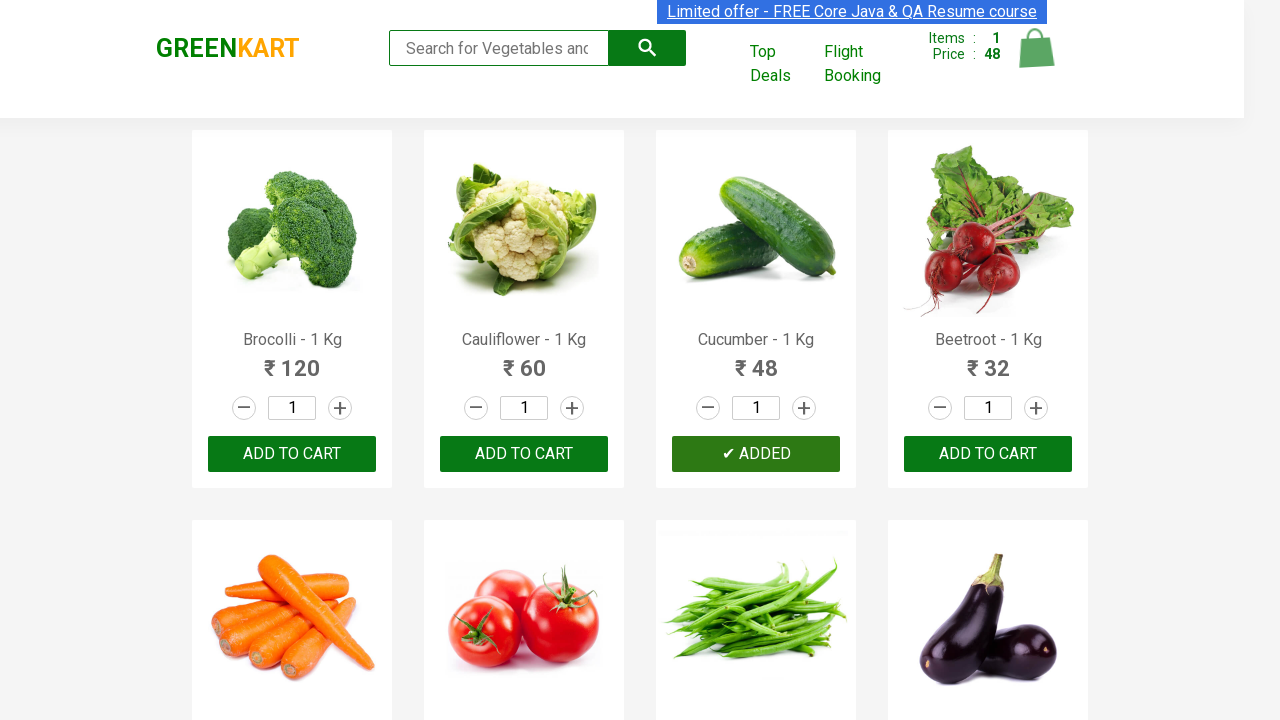

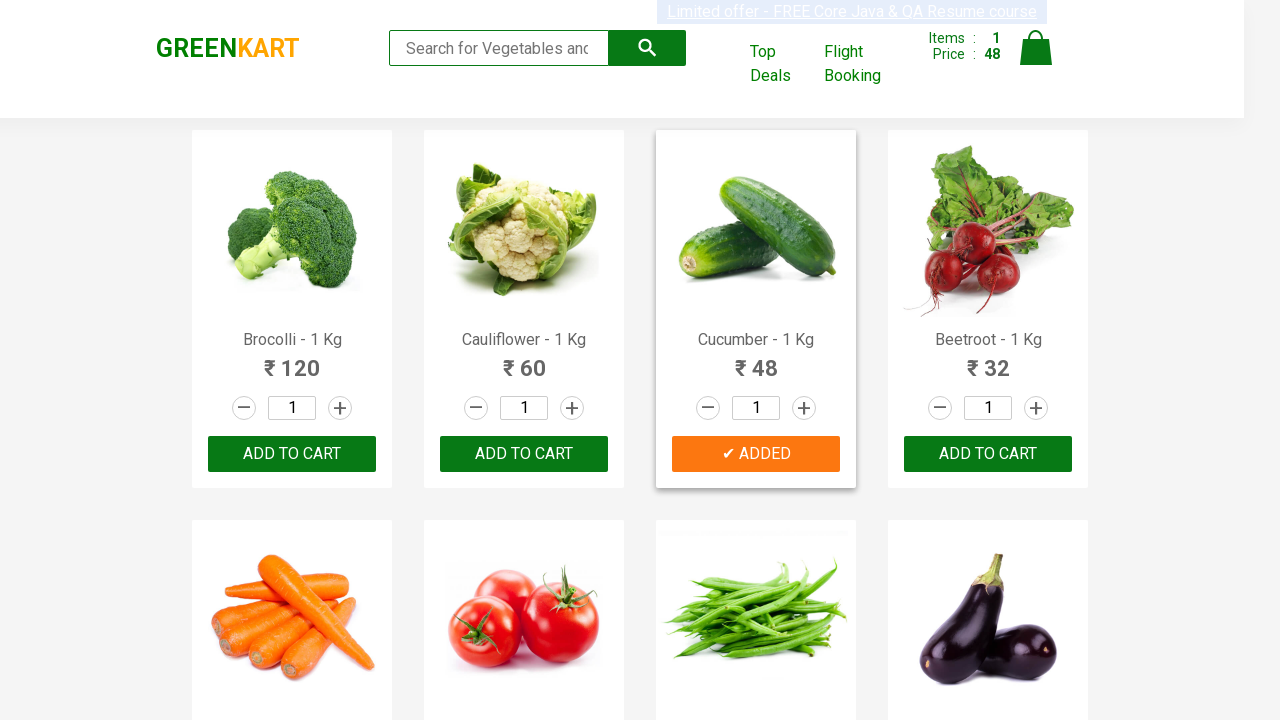